Verifies that the production site has no critical console errors during page load

Starting URL: https://summitchronicles.com

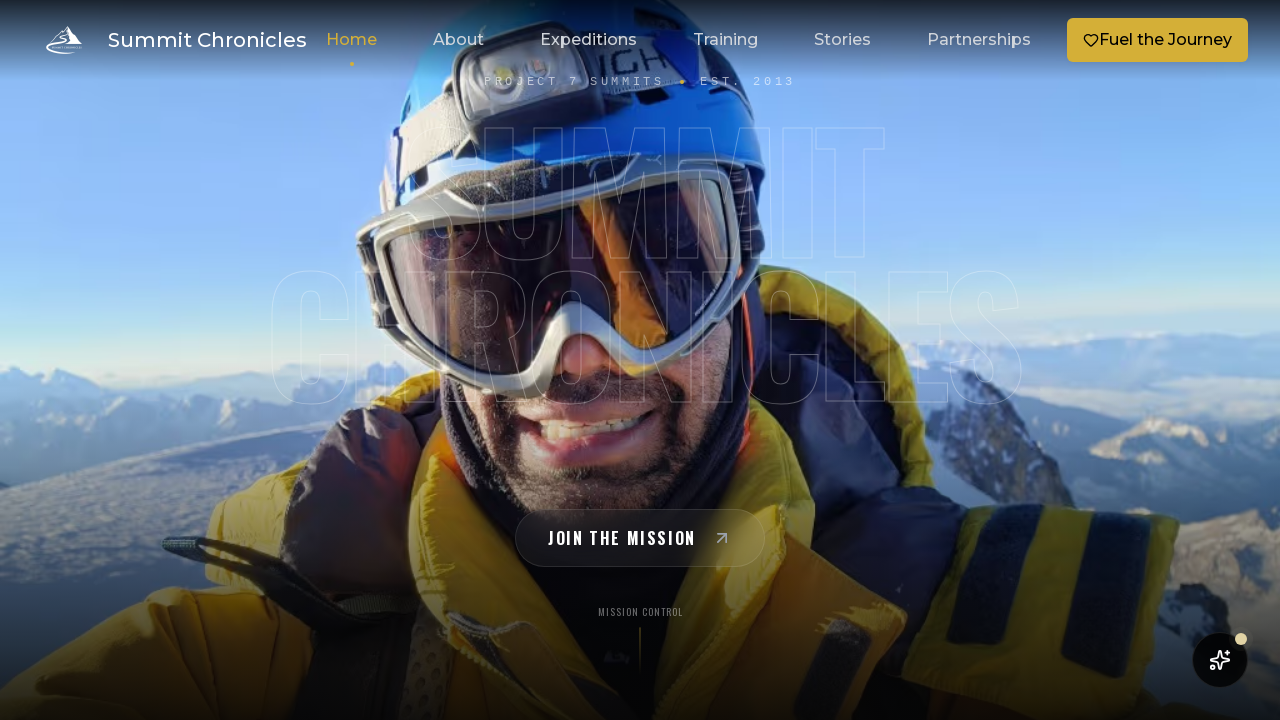

Waited for page to reach networkidle state on https://summitchronicles.com
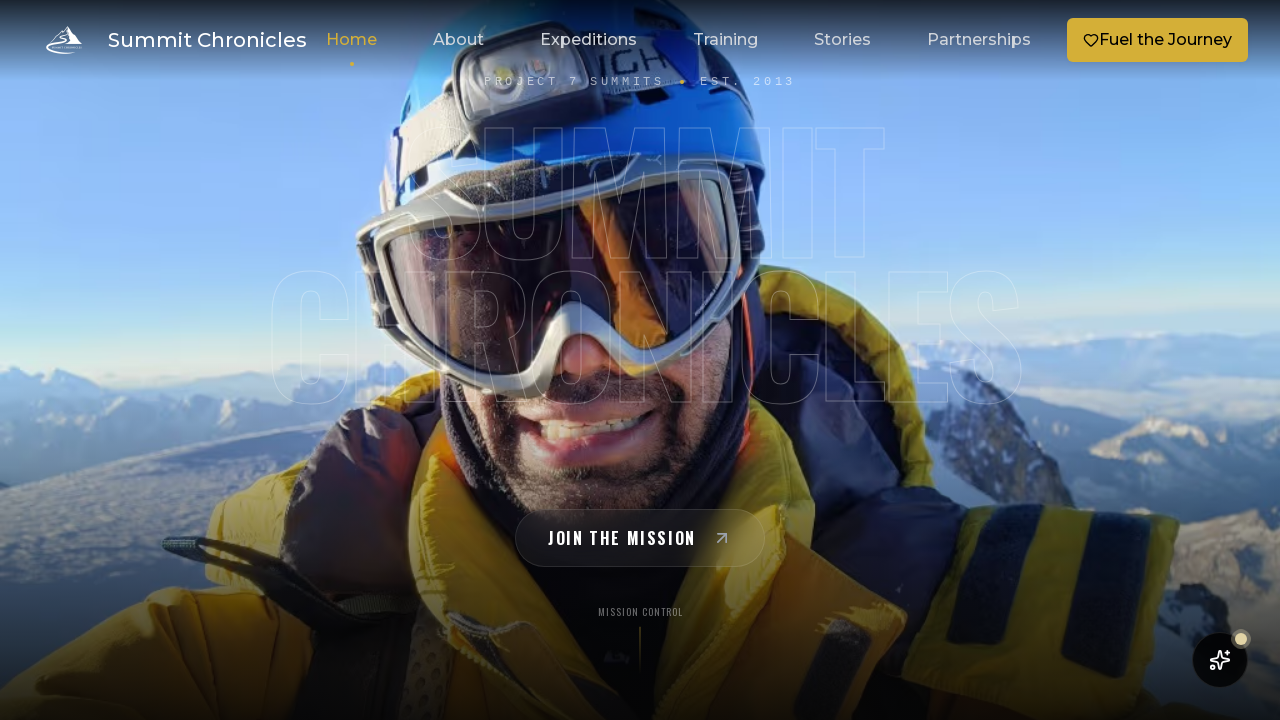

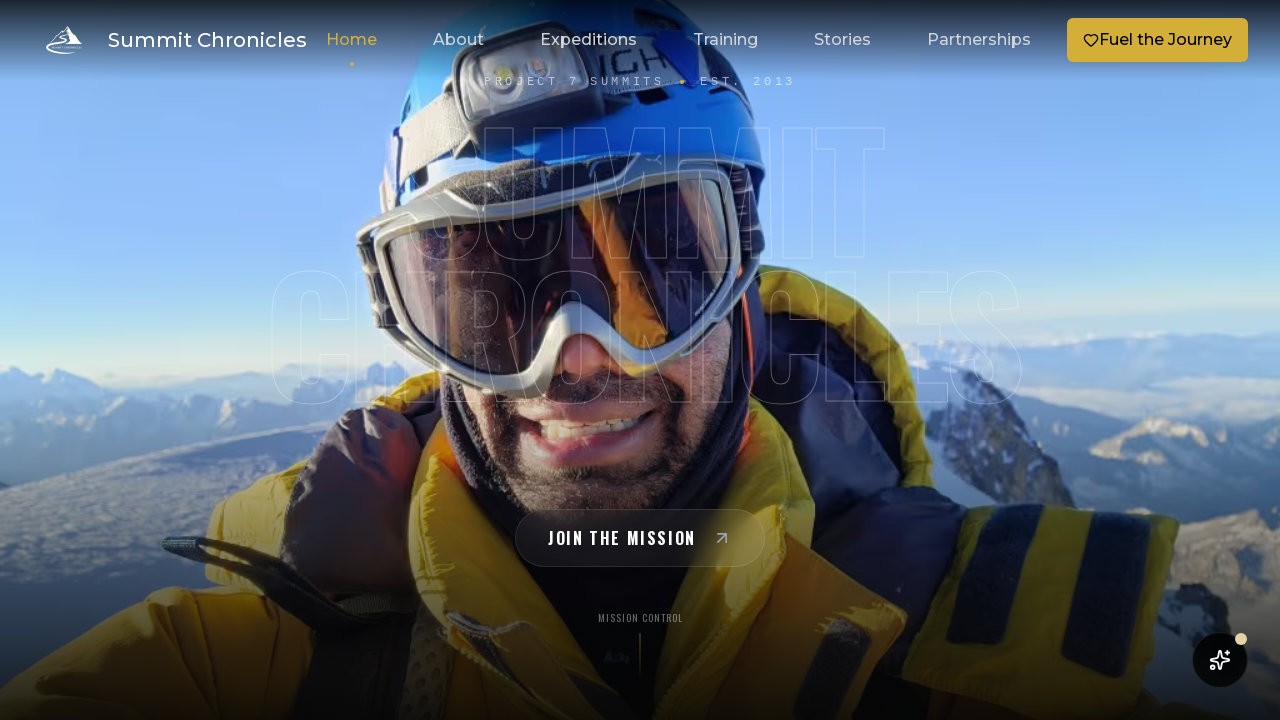